Tests adding todo items to the list by filling the input field and pressing Enter, then verifying the items appear in the list.

Starting URL: https://demo.playwright.dev/todomvc

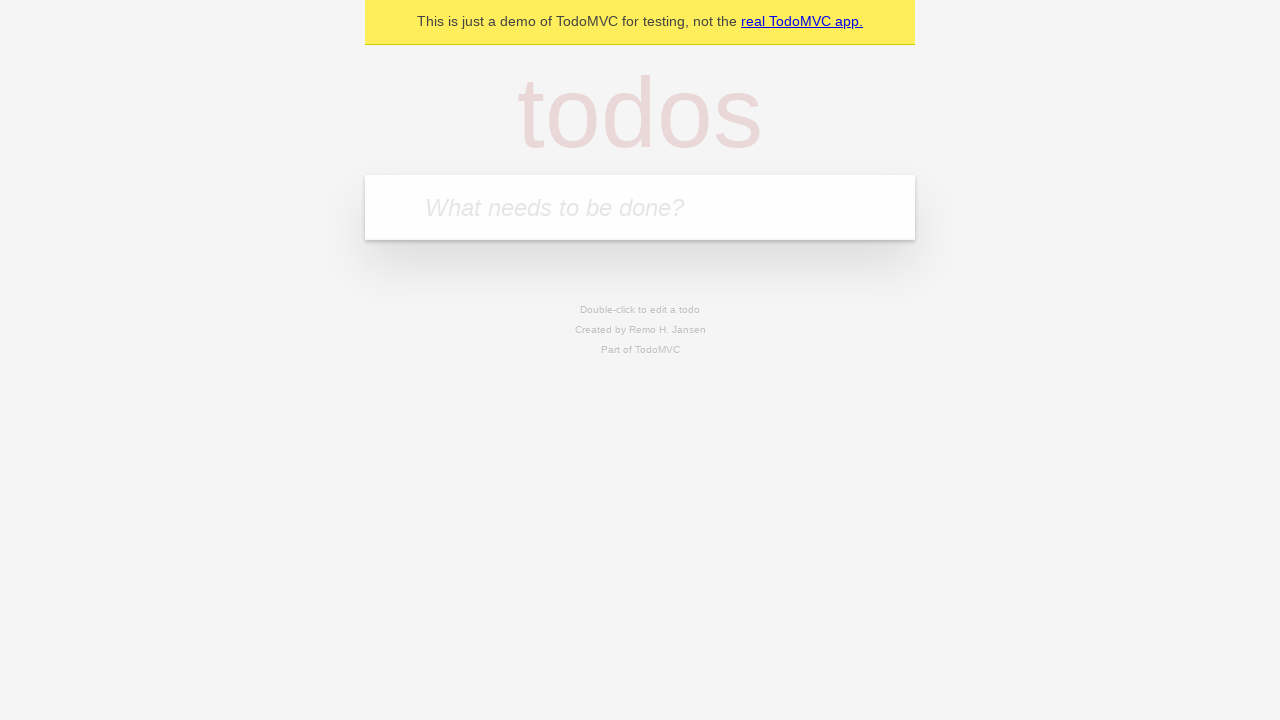

Filled todo input with 'buy some cheese' on internal:attr=[placeholder="What needs to be done?"i]
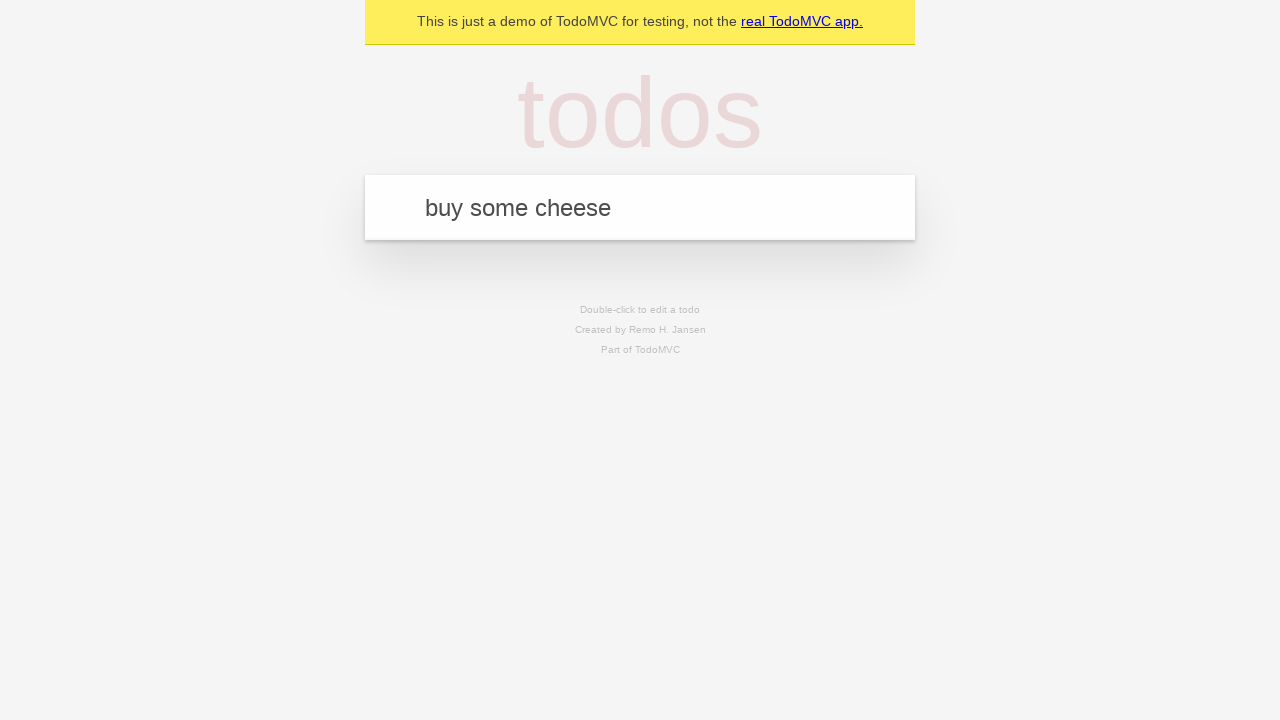

Pressed Enter to add first todo item on internal:attr=[placeholder="What needs to be done?"i]
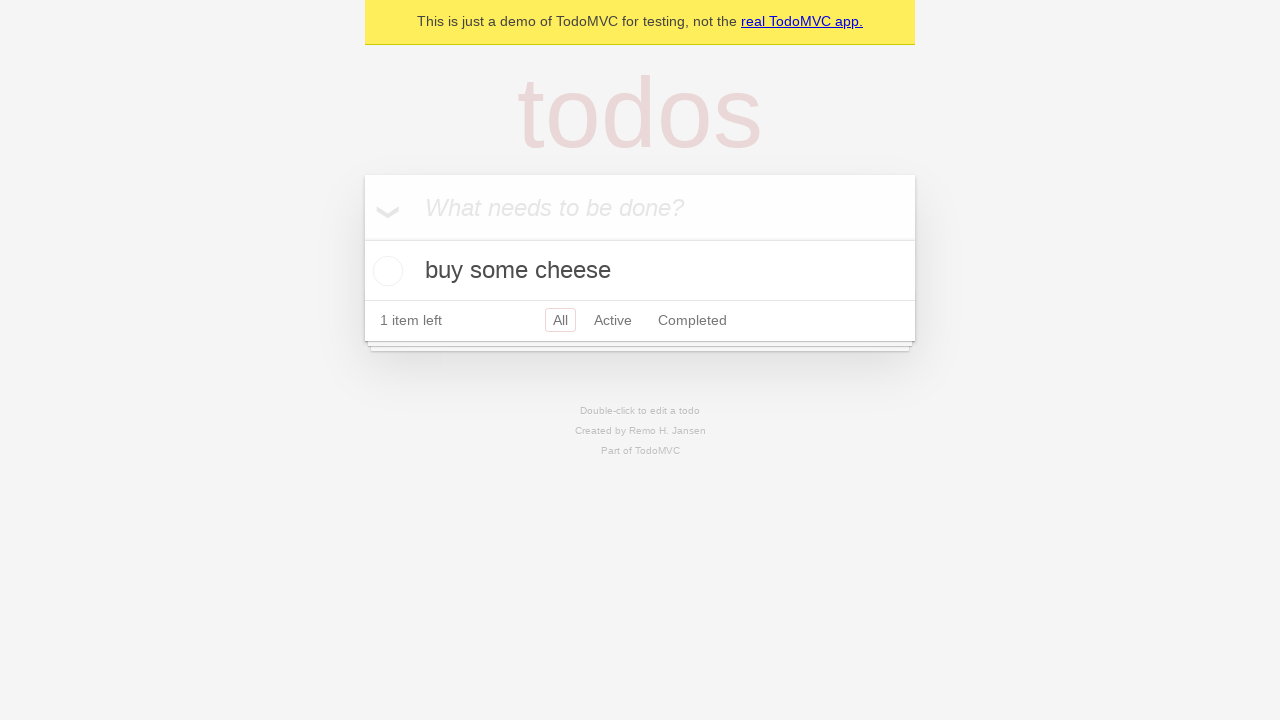

First todo item appeared in the list
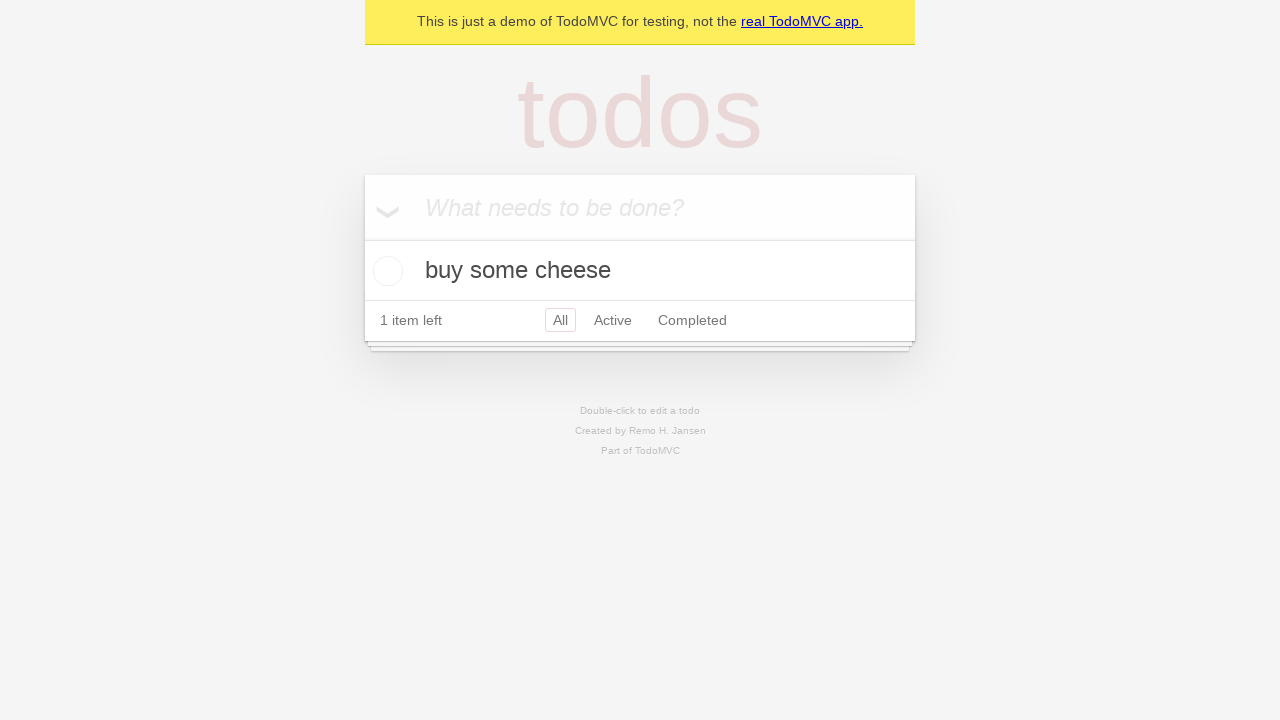

Filled todo input with 'feed the cat' on internal:attr=[placeholder="What needs to be done?"i]
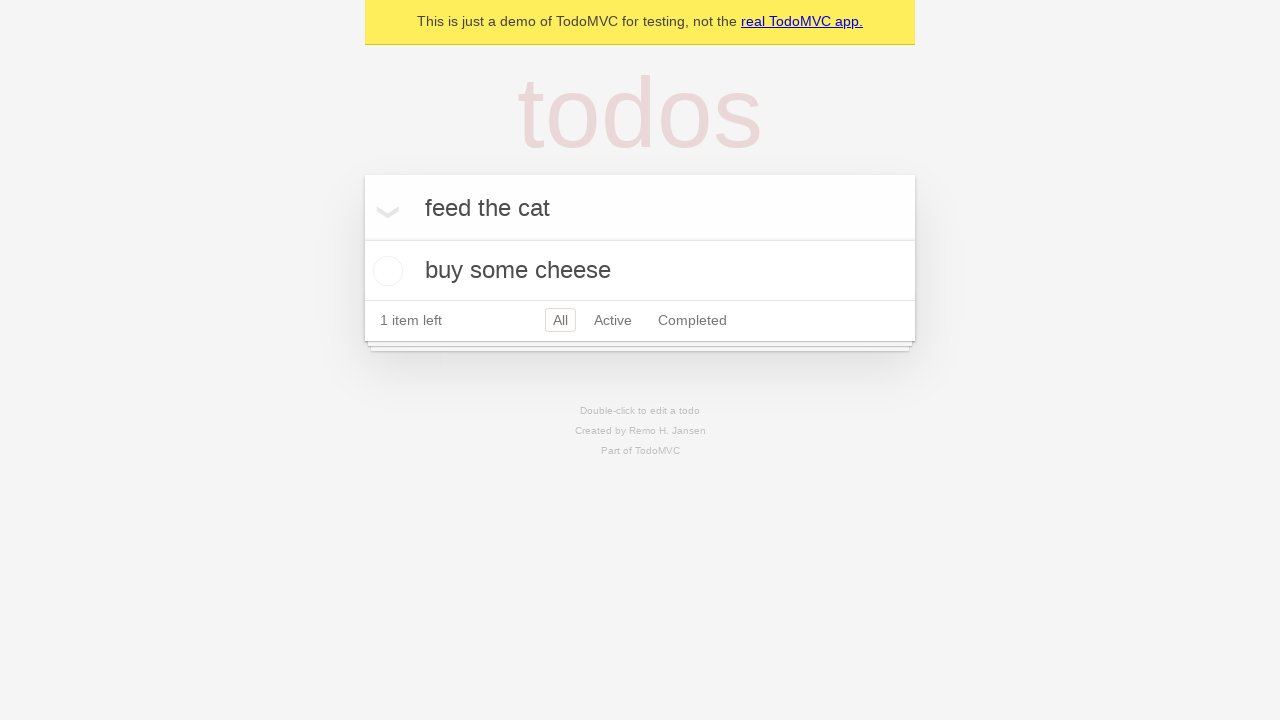

Pressed Enter to add second todo item on internal:attr=[placeholder="What needs to be done?"i]
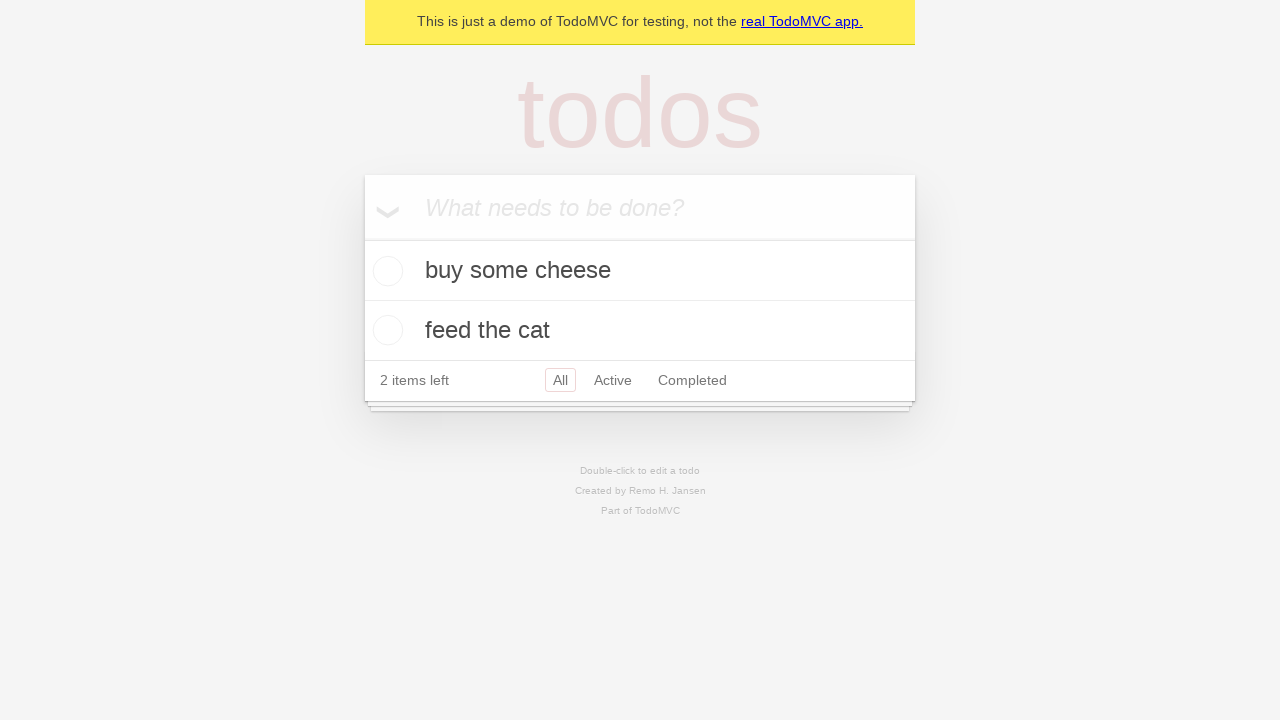

Verified both todo items are visible in the list
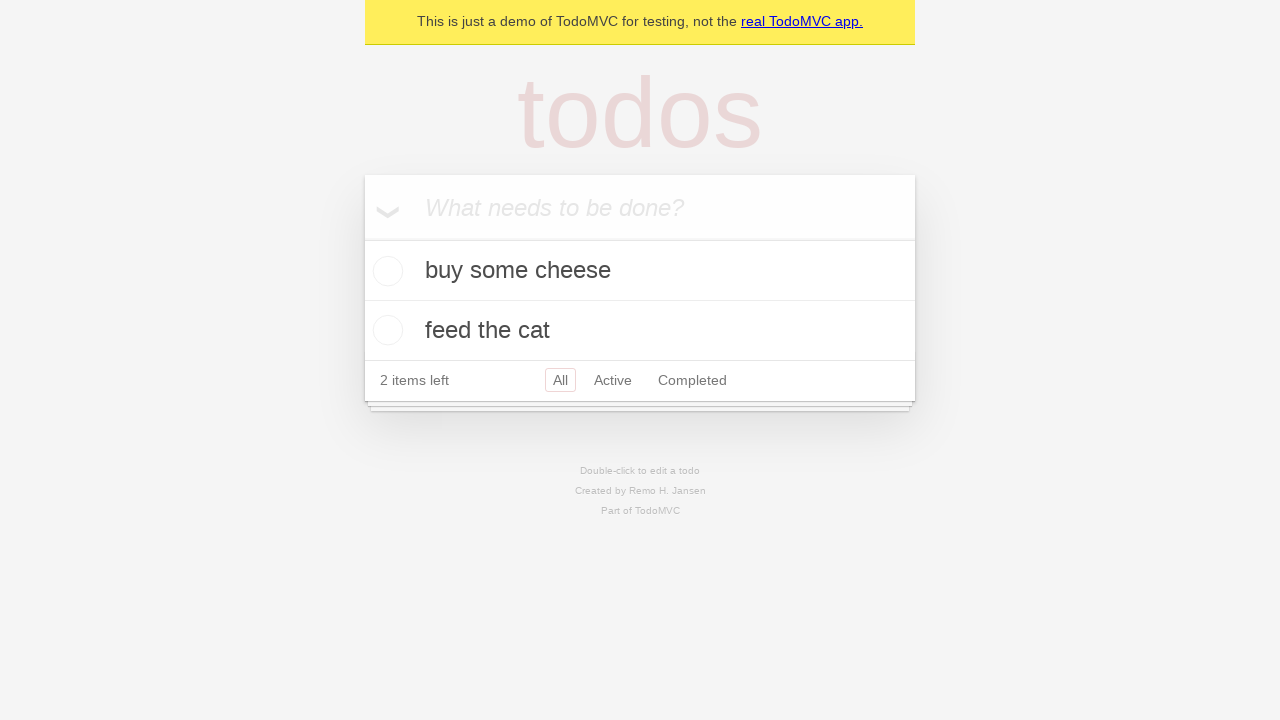

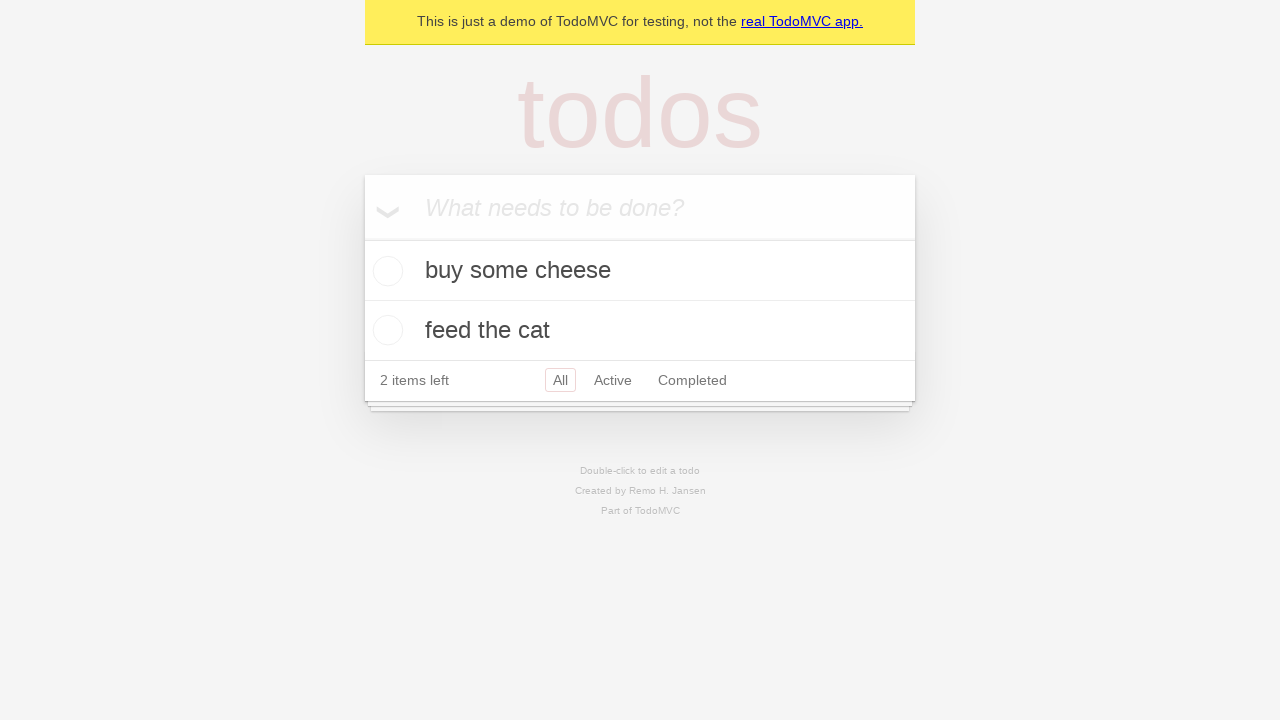